Navigates to Rahul Shetty Academy's automation practice page and verifies that the static web table with course information is loaded and accessible

Starting URL: https://rahulshettyacademy.com/AutomationPractice/

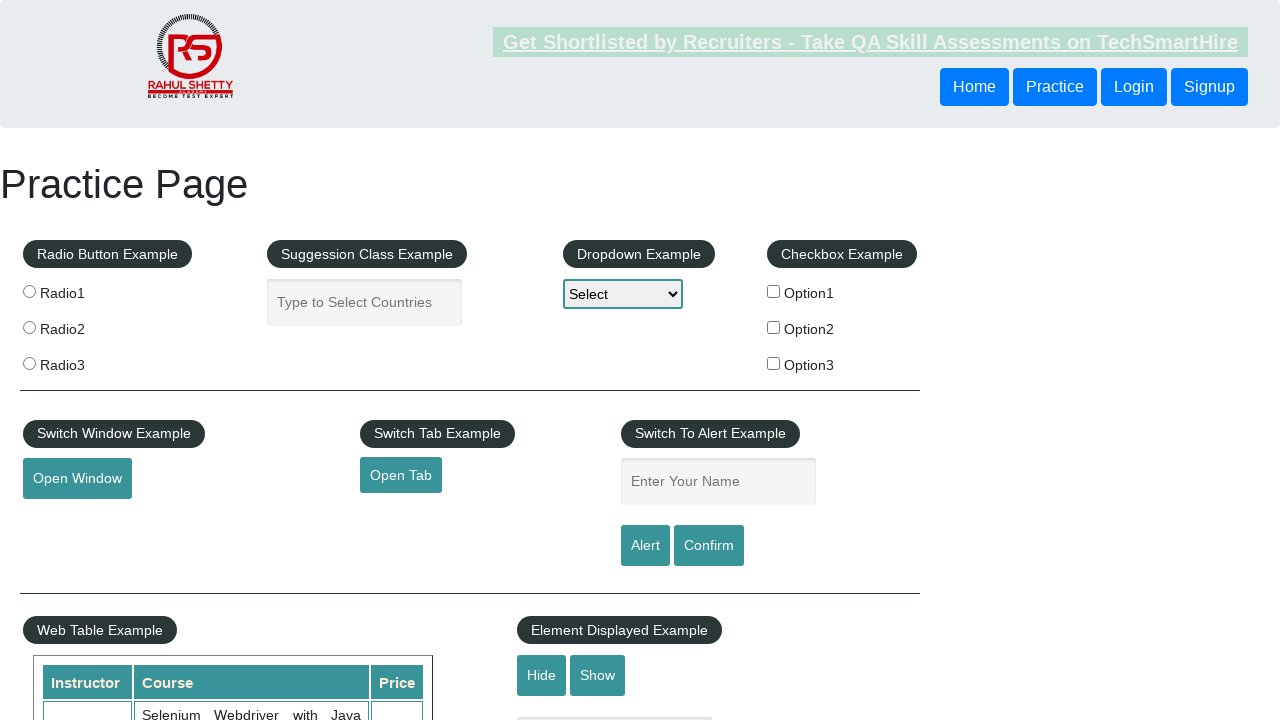

Navigated to Rahul Shetty Academy automation practice page
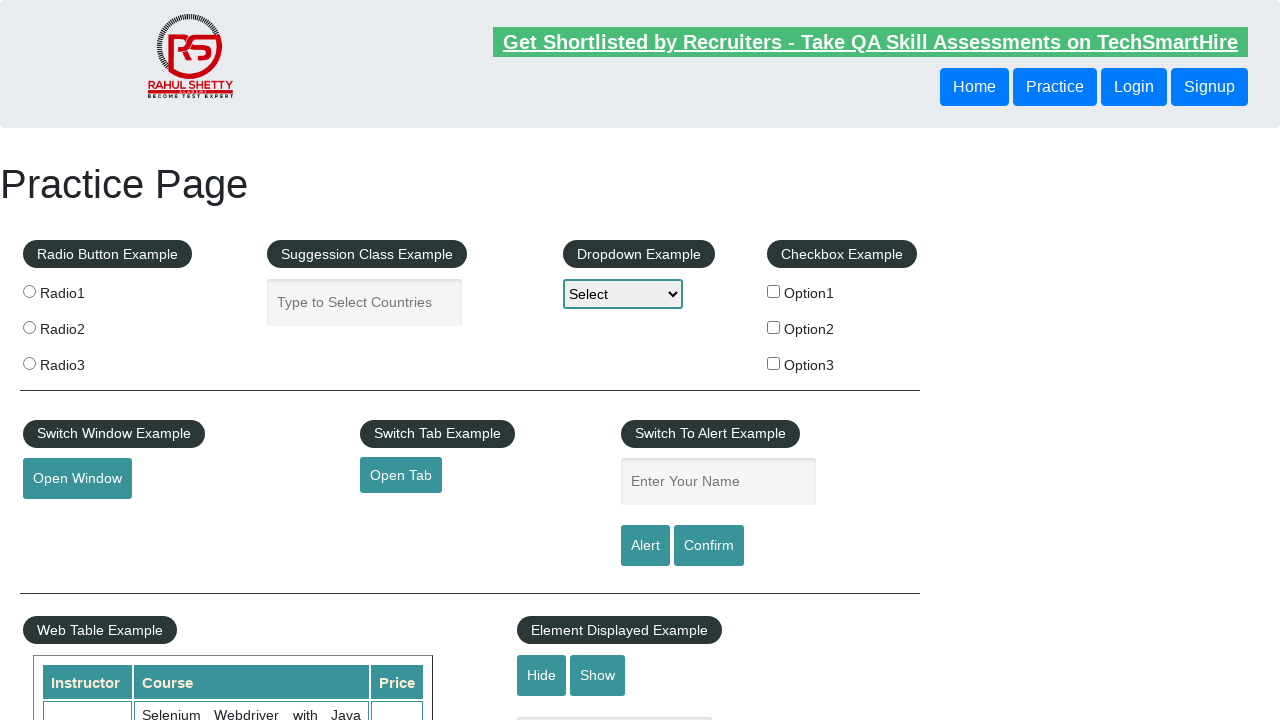

Static web table with class 'table-display' is now visible
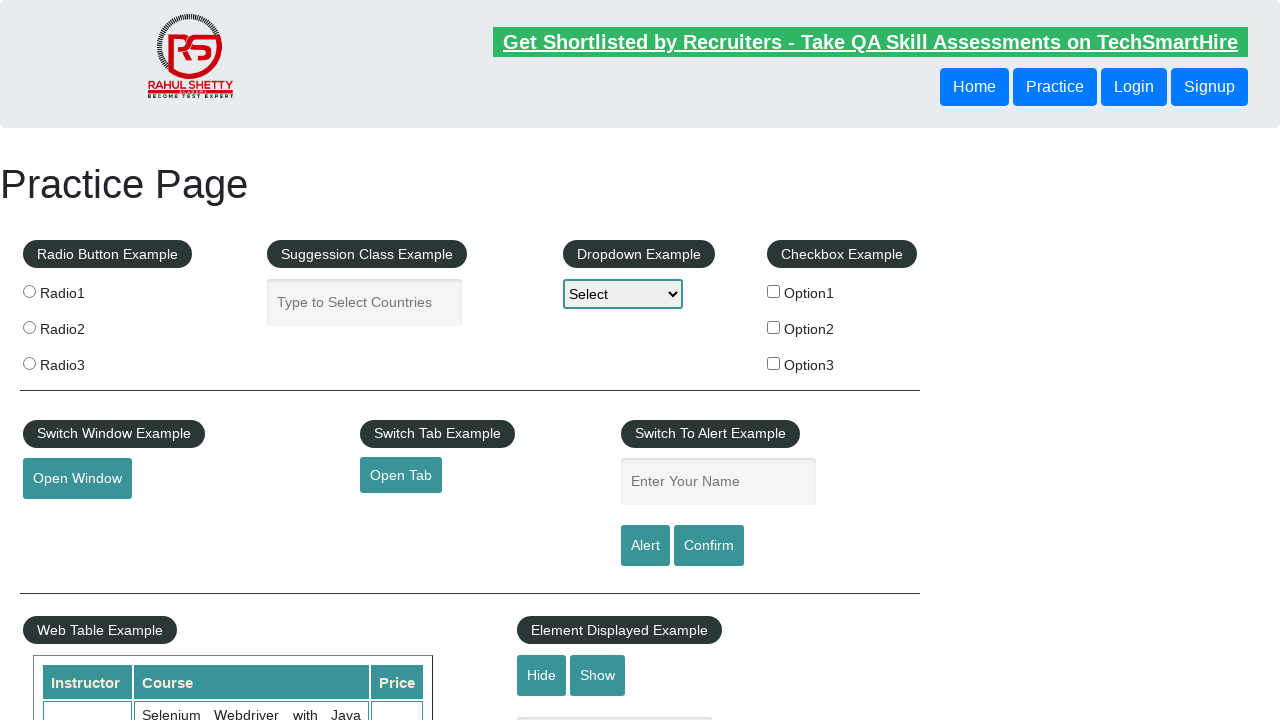

Verified table headers are present in the static web table
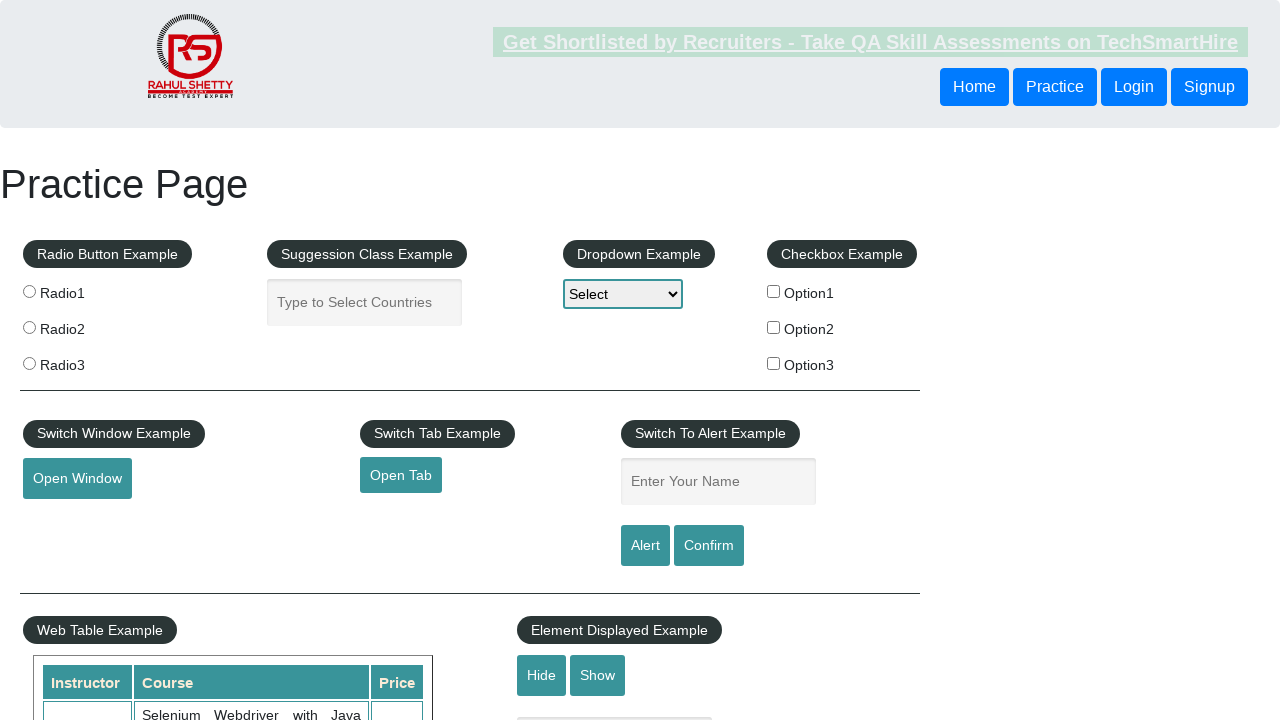

Verified table data rows are present (beyond header row)
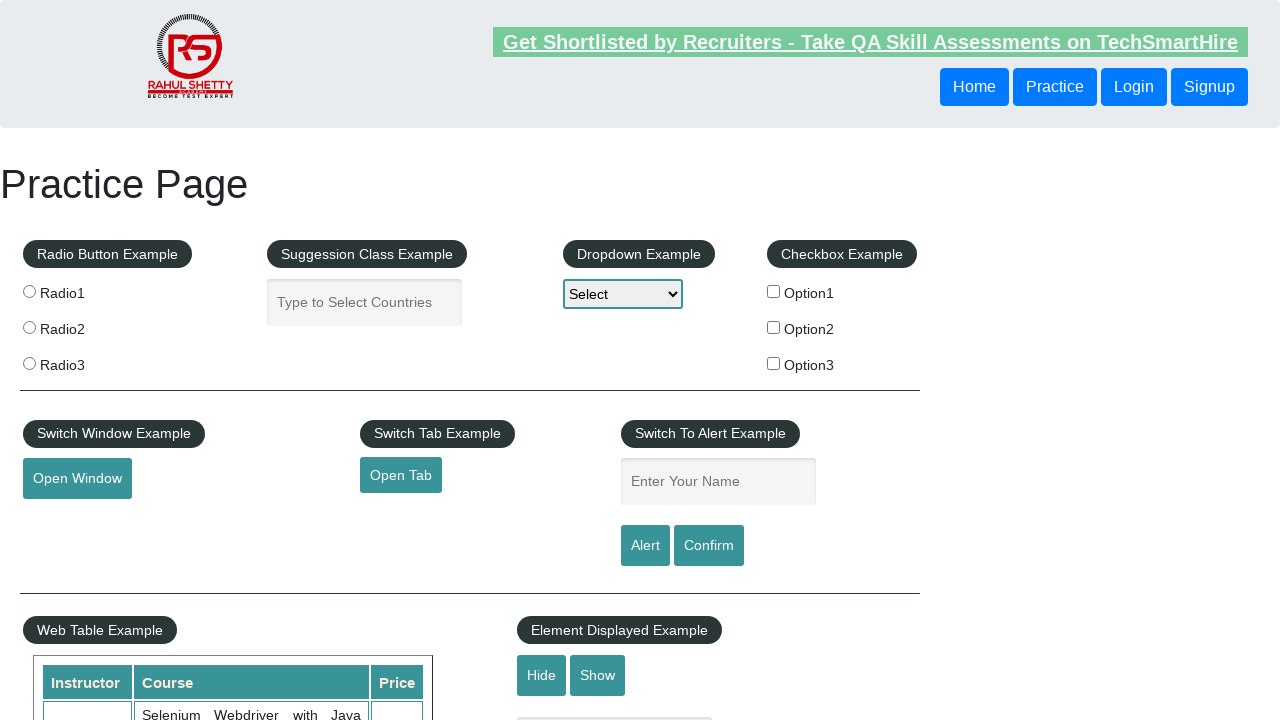

Verified first data row is visible and contains course information
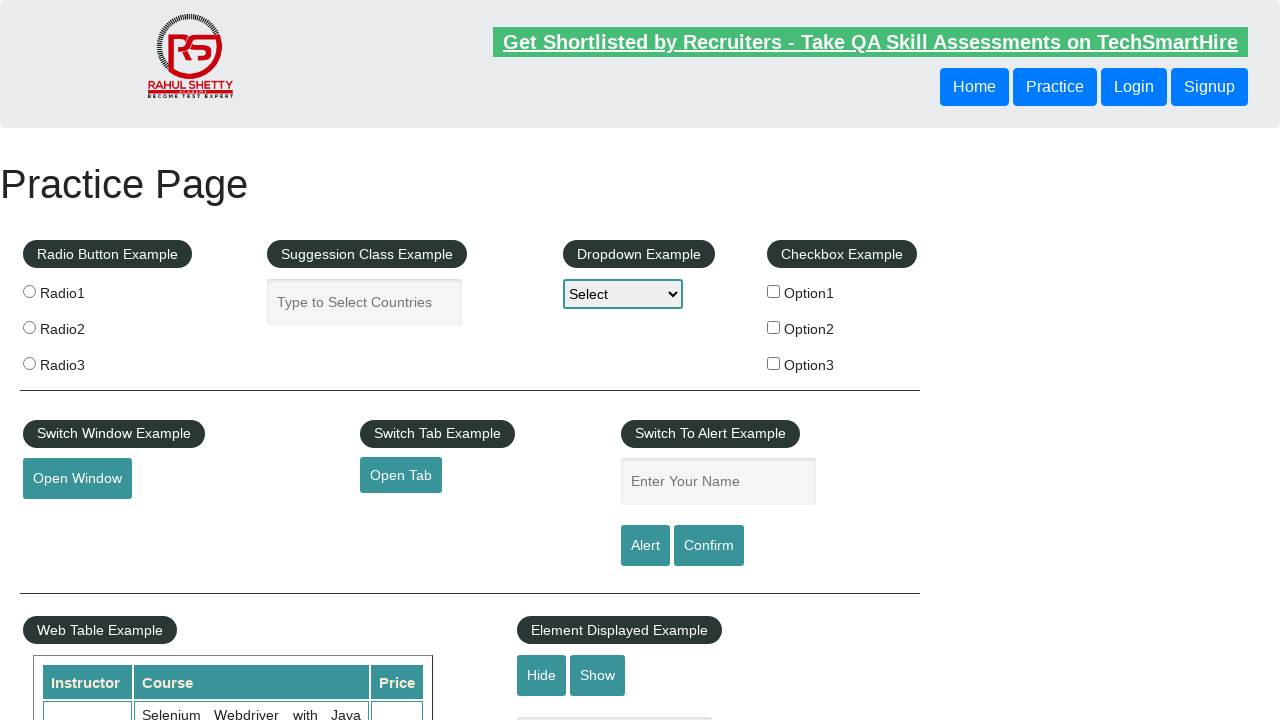

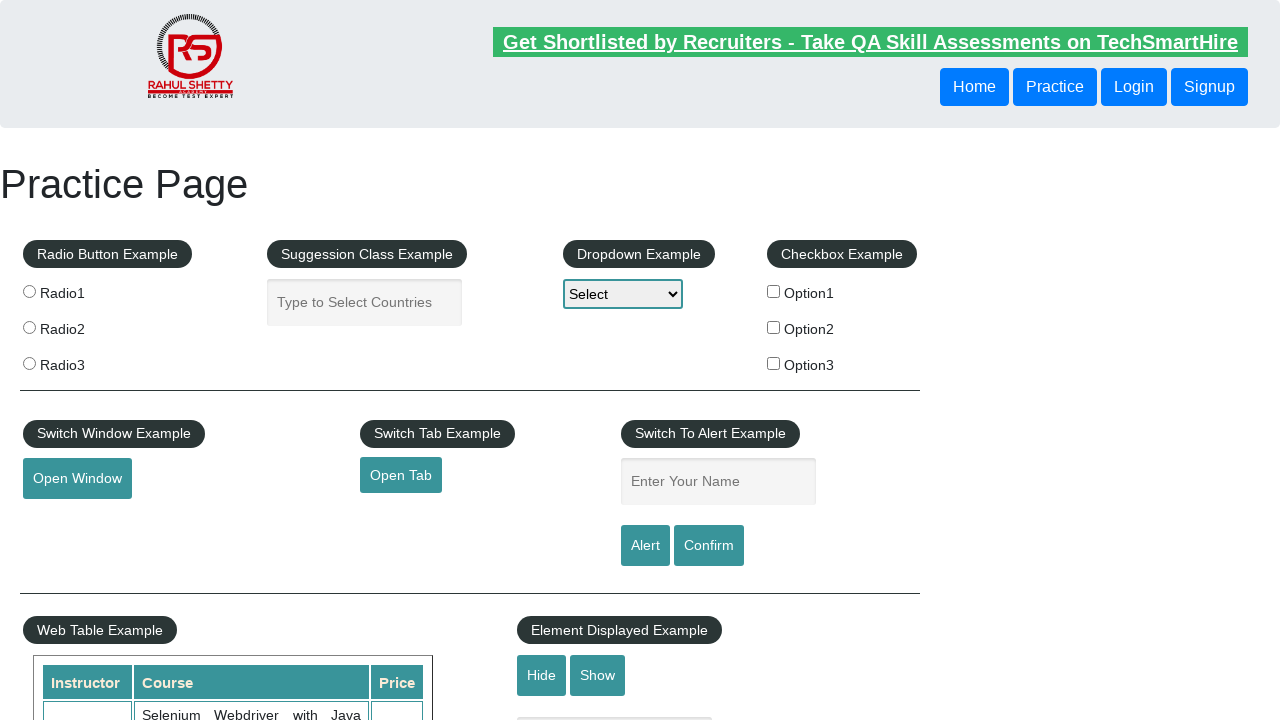